Tests the form clearing functionality by filling in form fields and then clicking the clear button to verify fields are emptied

Starting URL: https://andreendo.github.io/sample-ui-compras/index-2.html

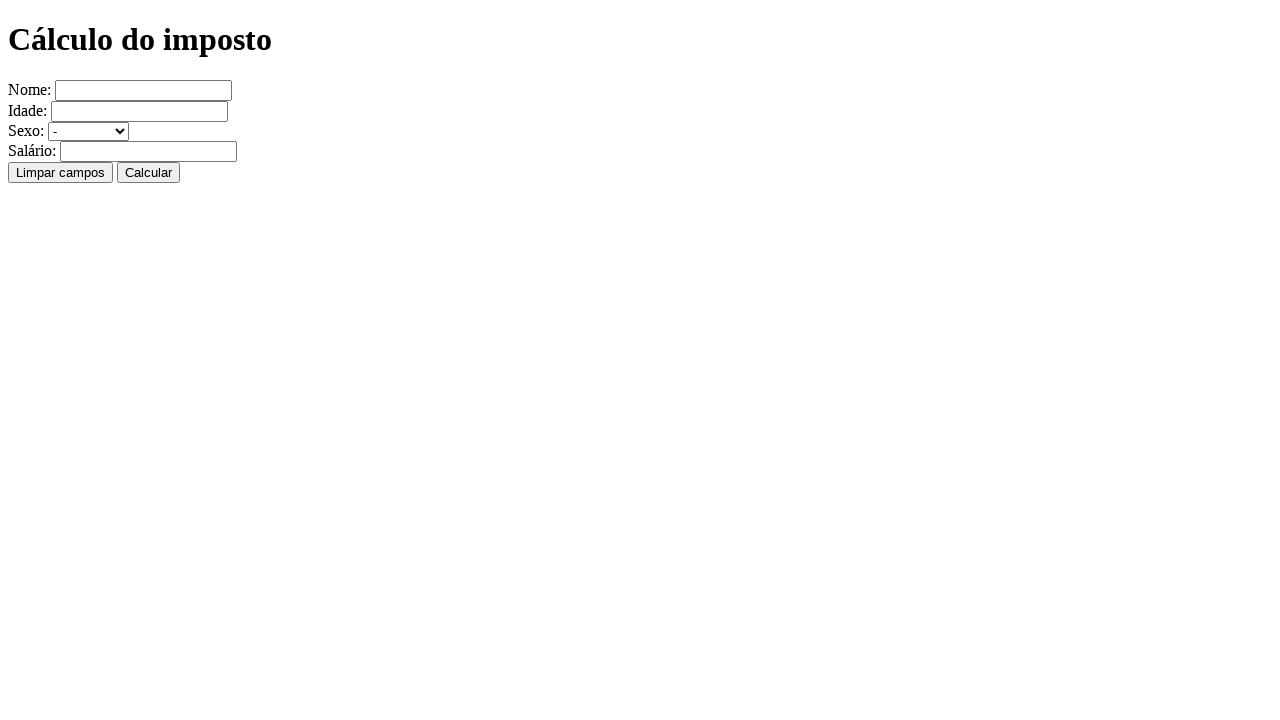

Filled 'nome' field with 'Alicio' on input[name='nome']
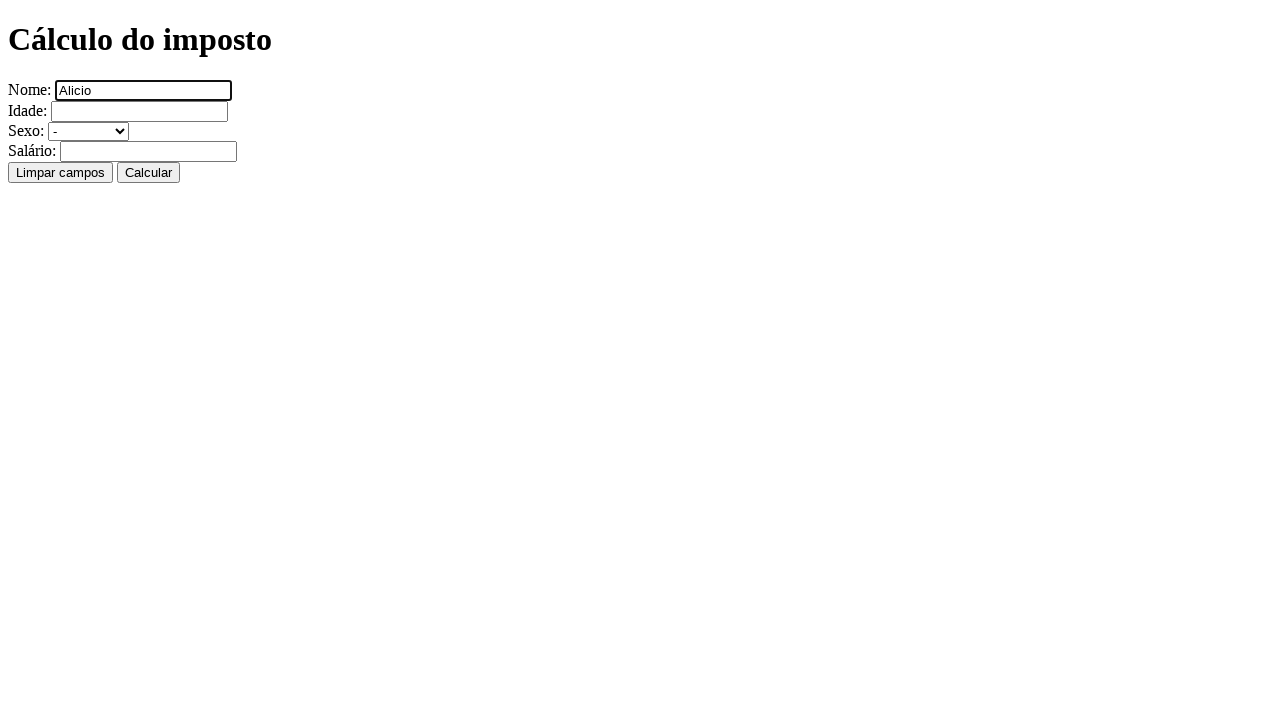

Filled 'idade' field with '26' on input[name='idade']
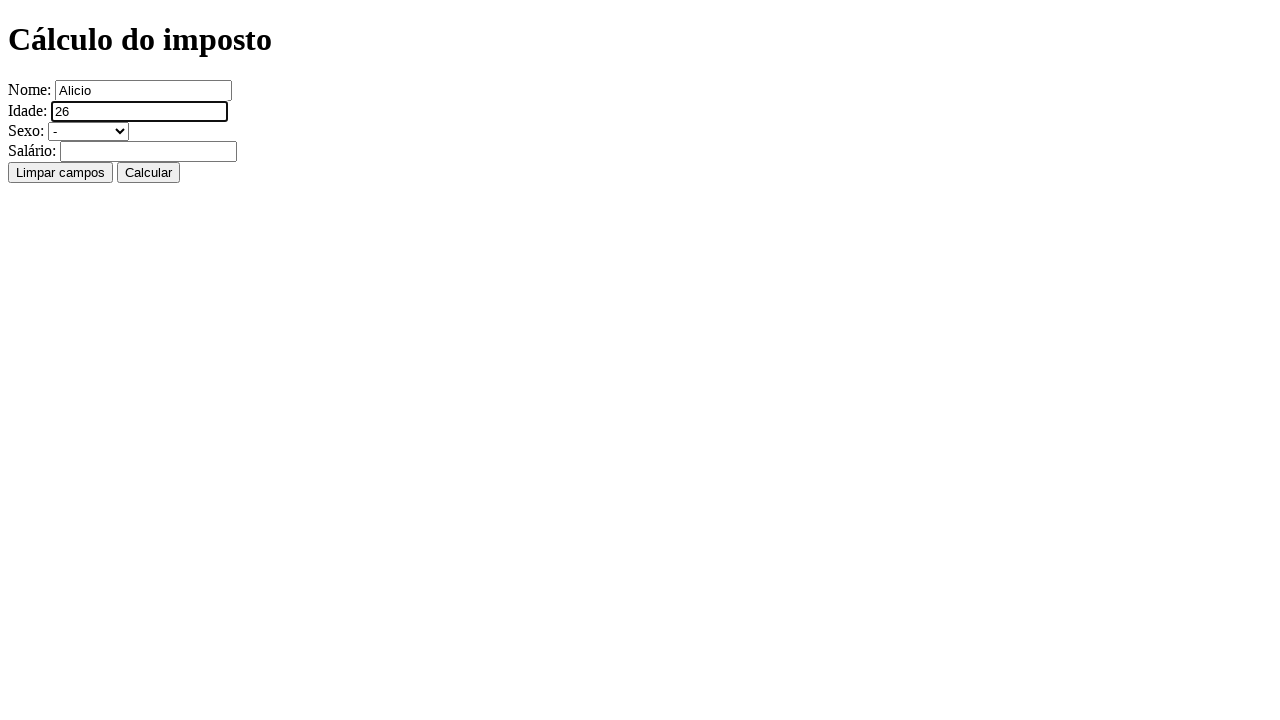

Filled 'salario' field with '10000' on input[name='salario']
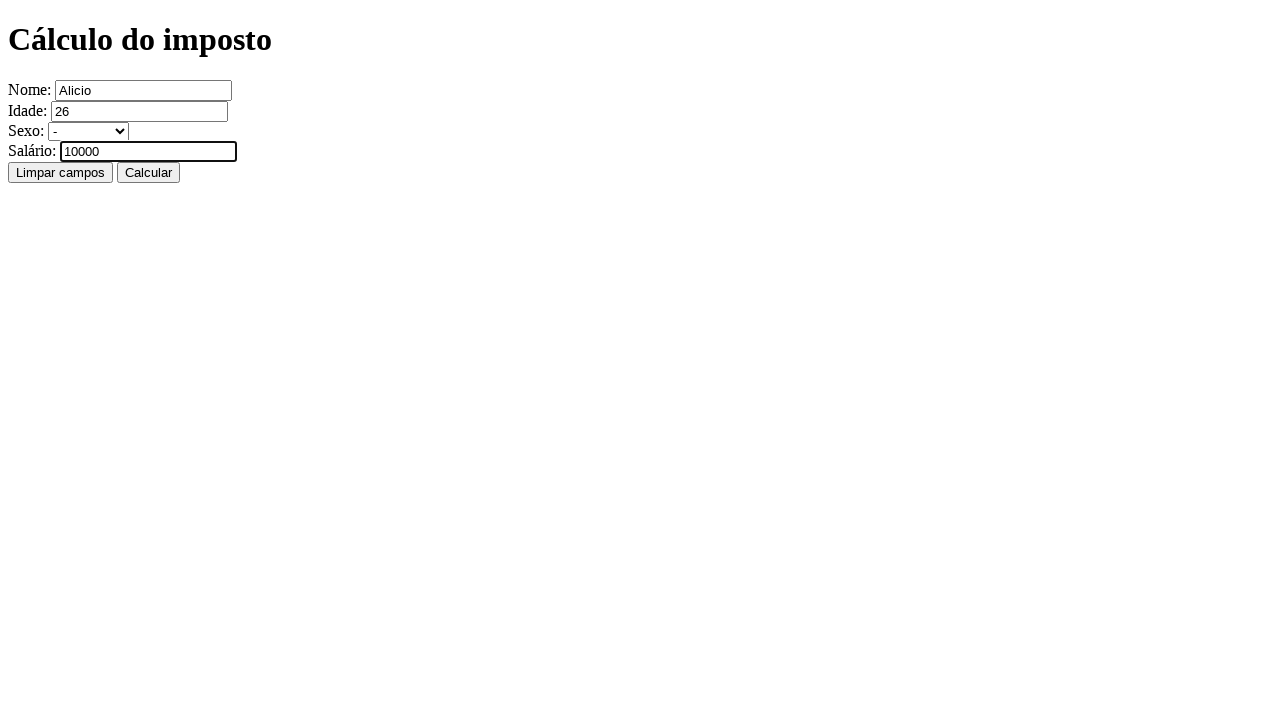

Selected 'masculino' from gender dropdown on select[name='sexo']
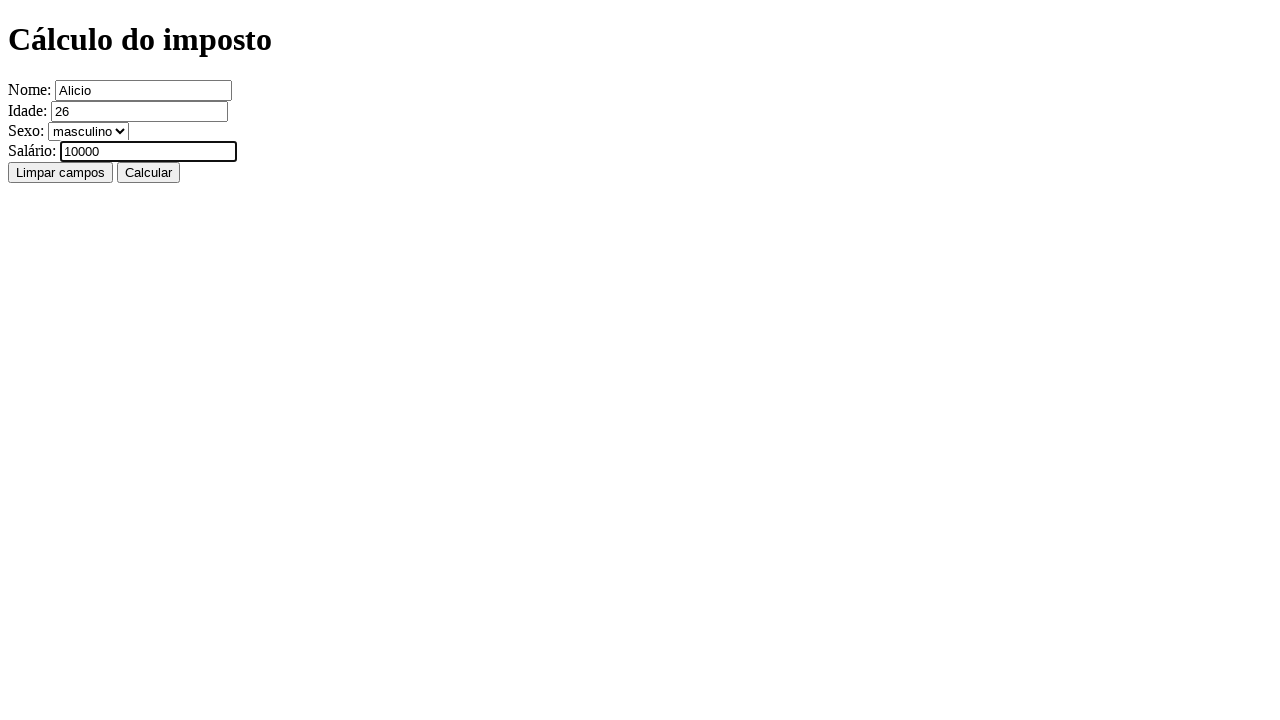

Clicked clear button to empty all form fields at (60, 172) on form > input:nth-of-type(4)
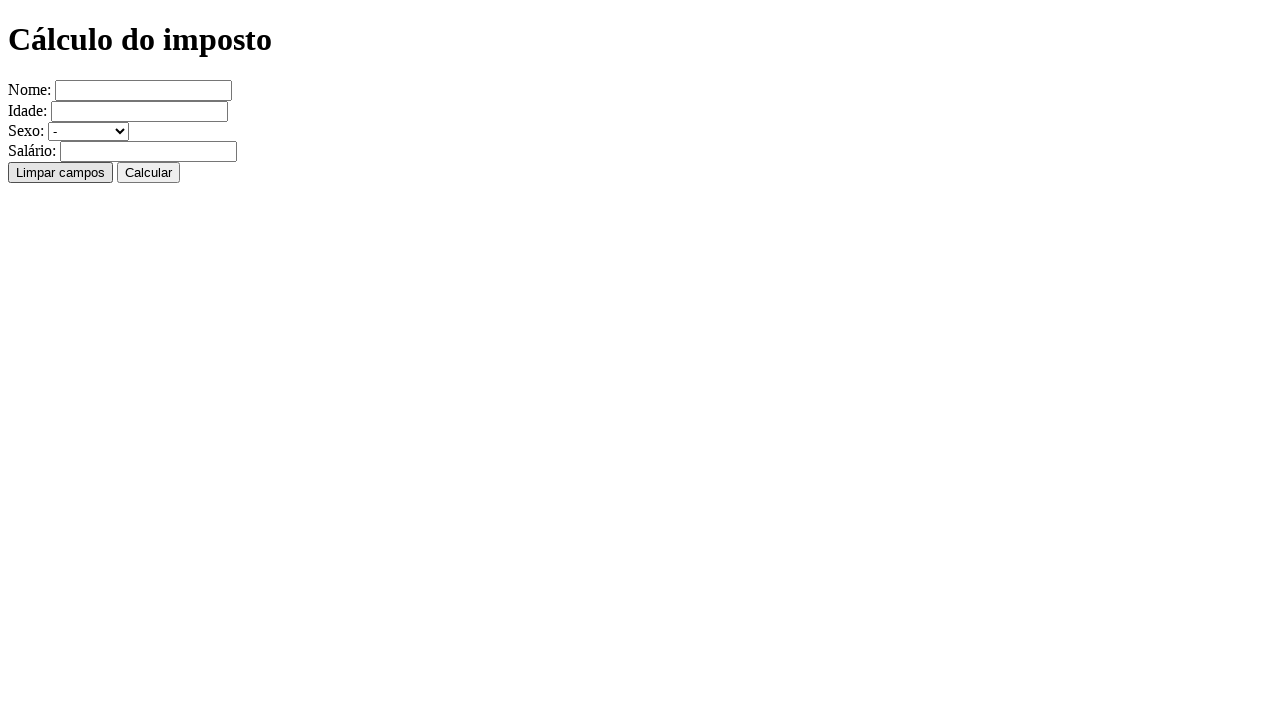

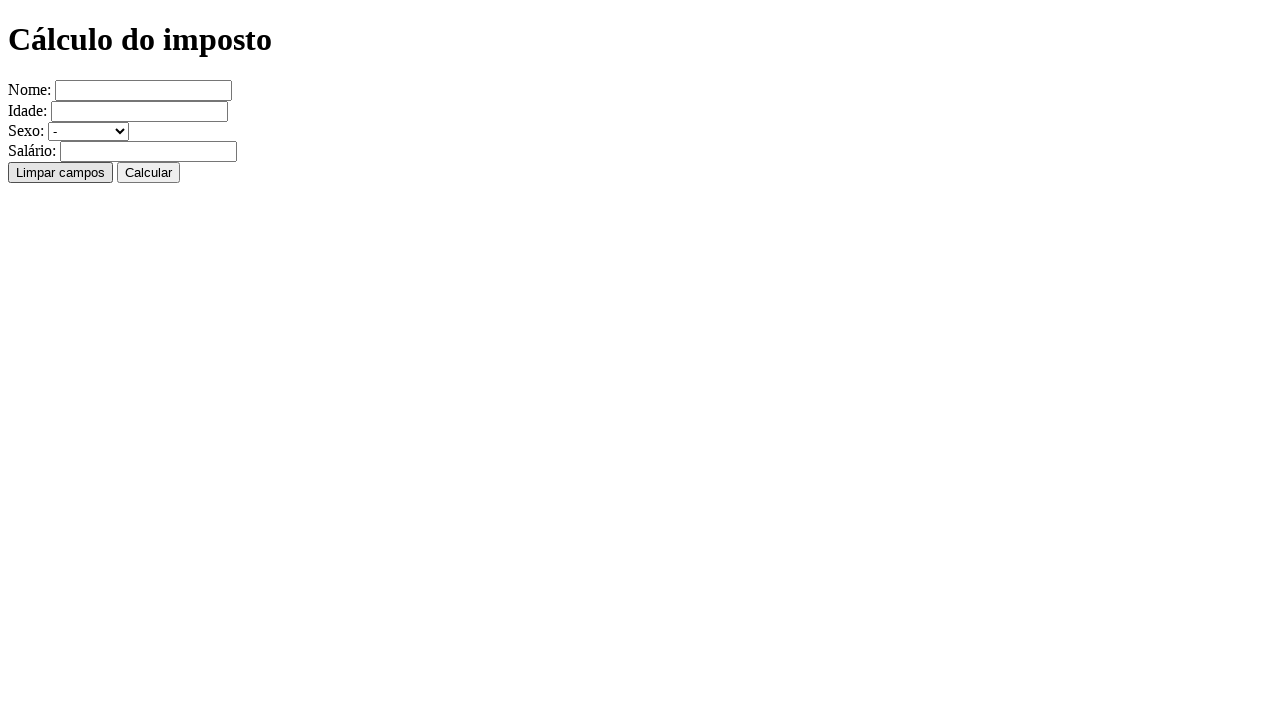